Verifies that cache-busting headers are applied to the main page and admin page by navigating to both and checking the response headers contain no-store and max-age=0.

Starting URL: https://test-studio-firebase-dogxq5ort-johns-projects-bf5e60f3.vercel.app

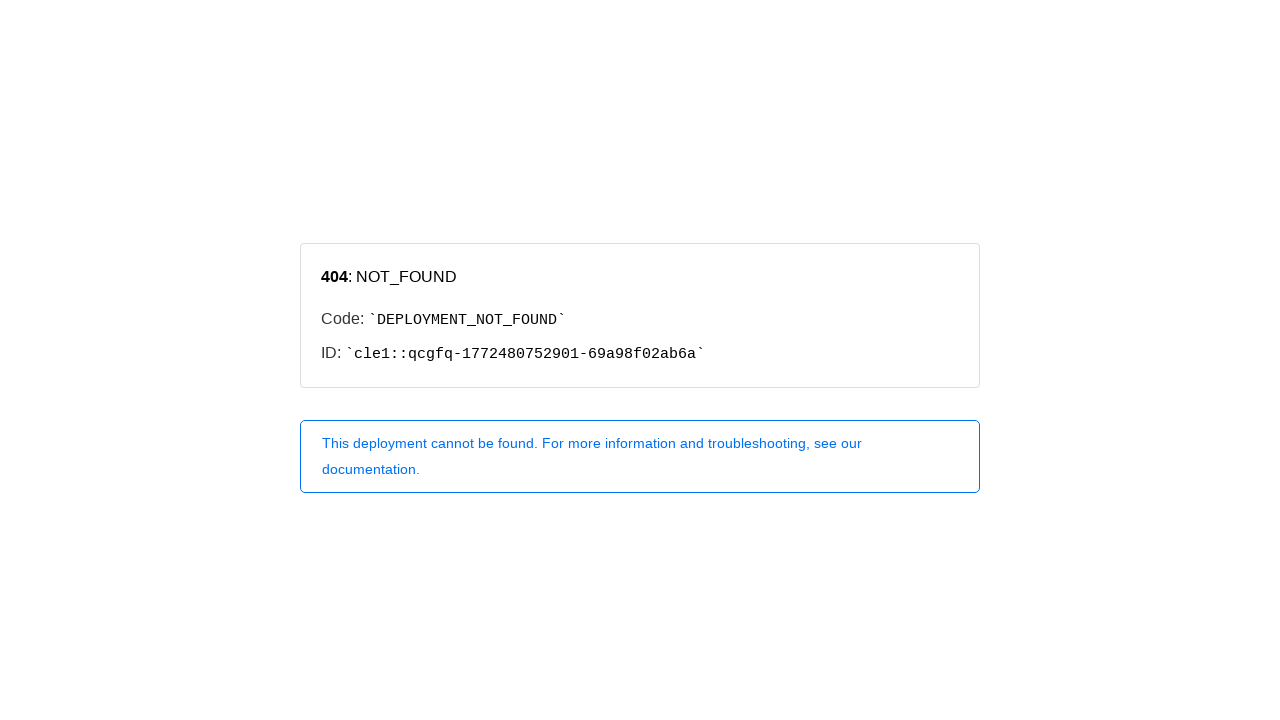

Navigated to admin page
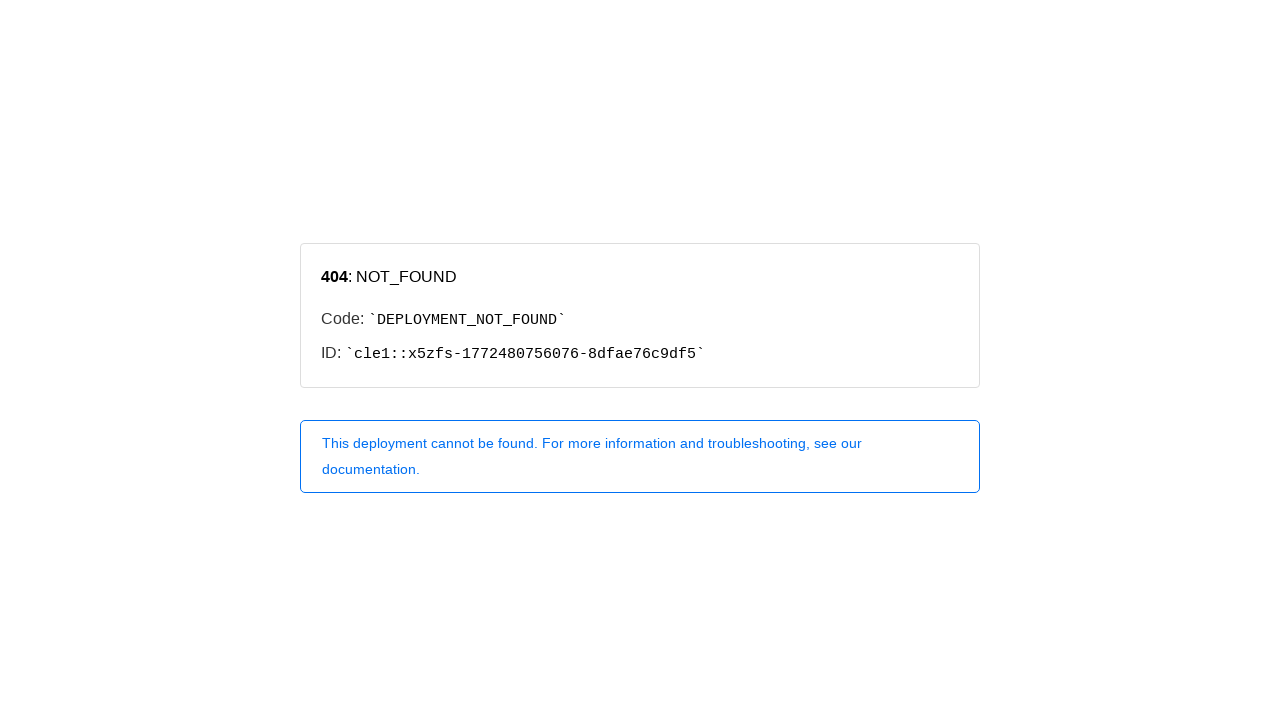

Admin page reached network idle state
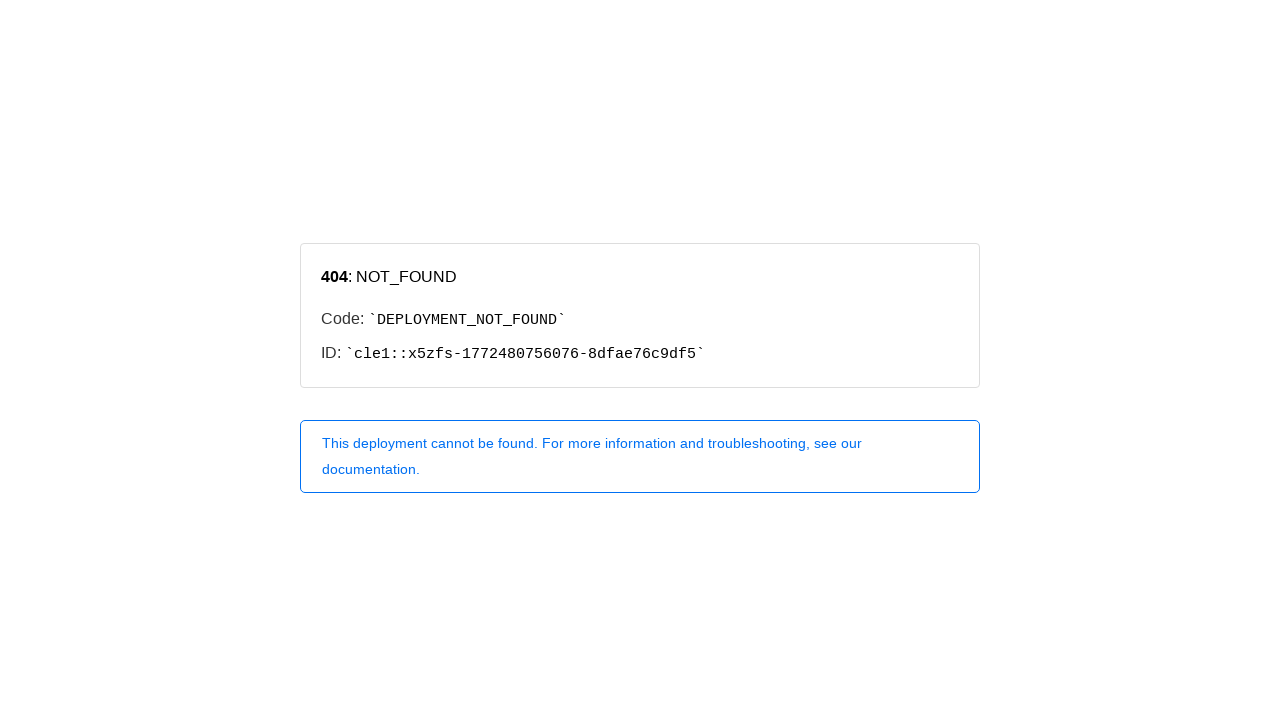

Verified cache-control header is present on admin page response
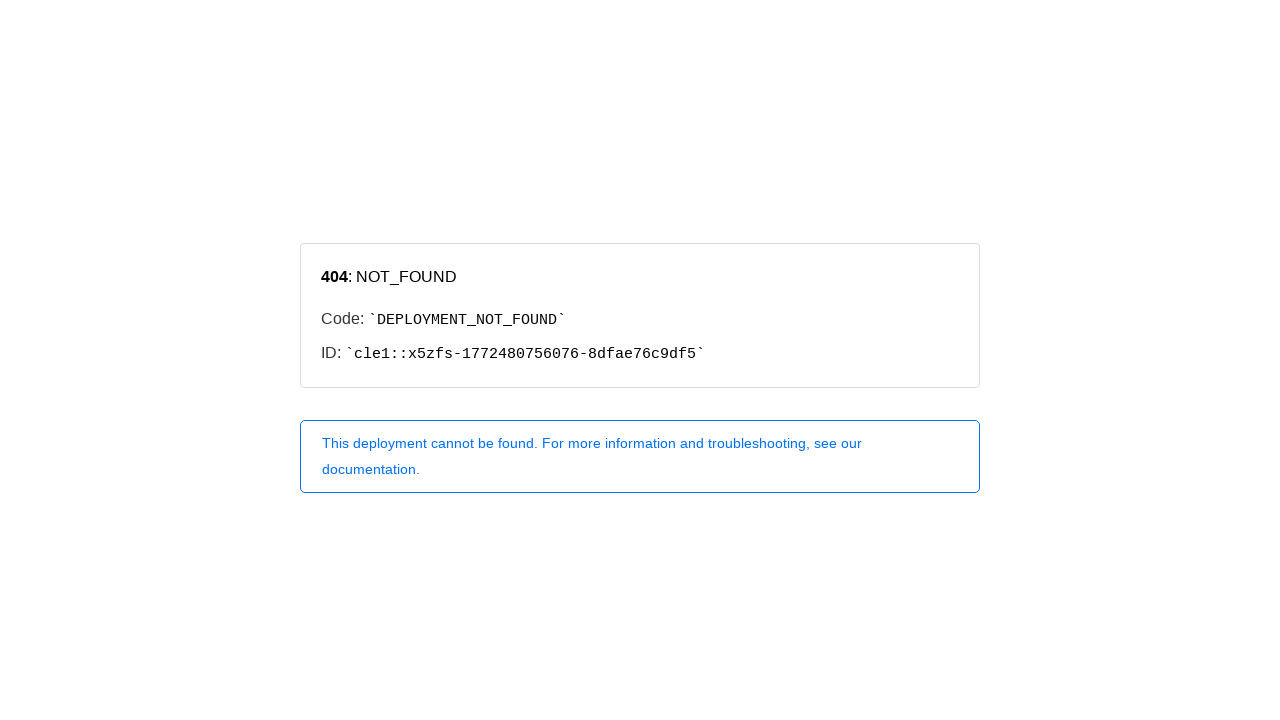

Verified admin page response contains no-store or max-age=0 cache-busting directive
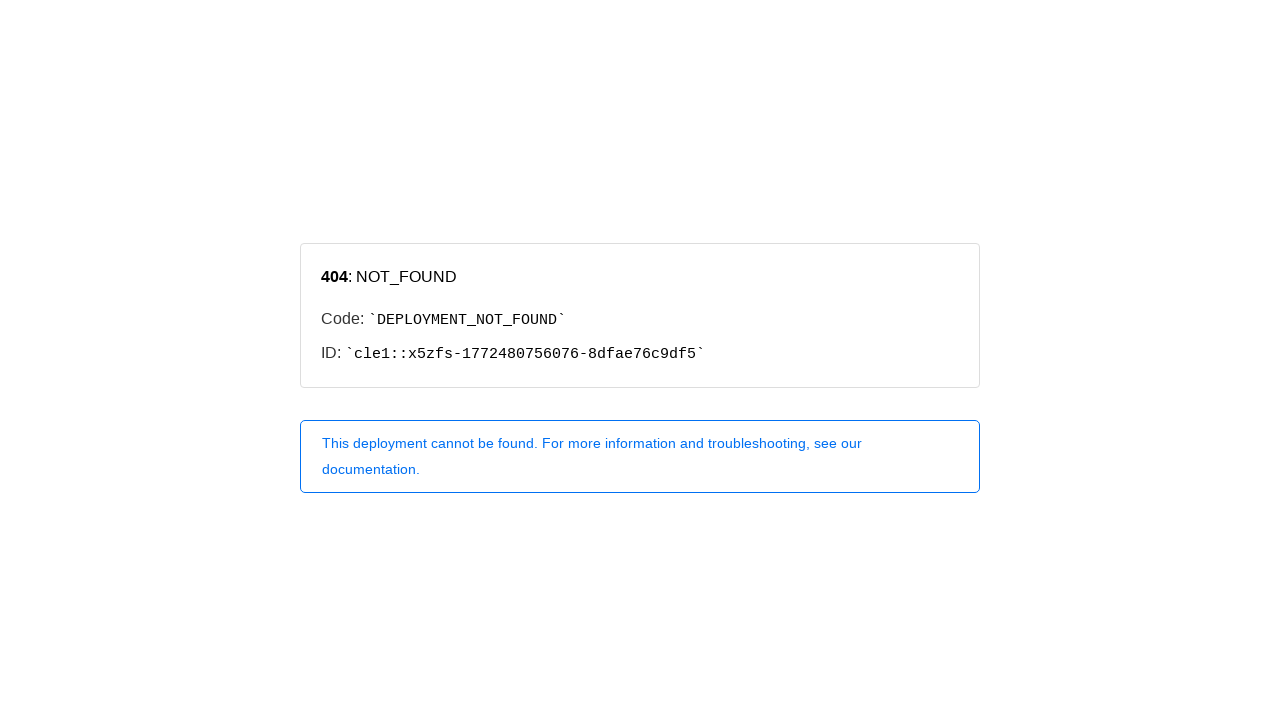

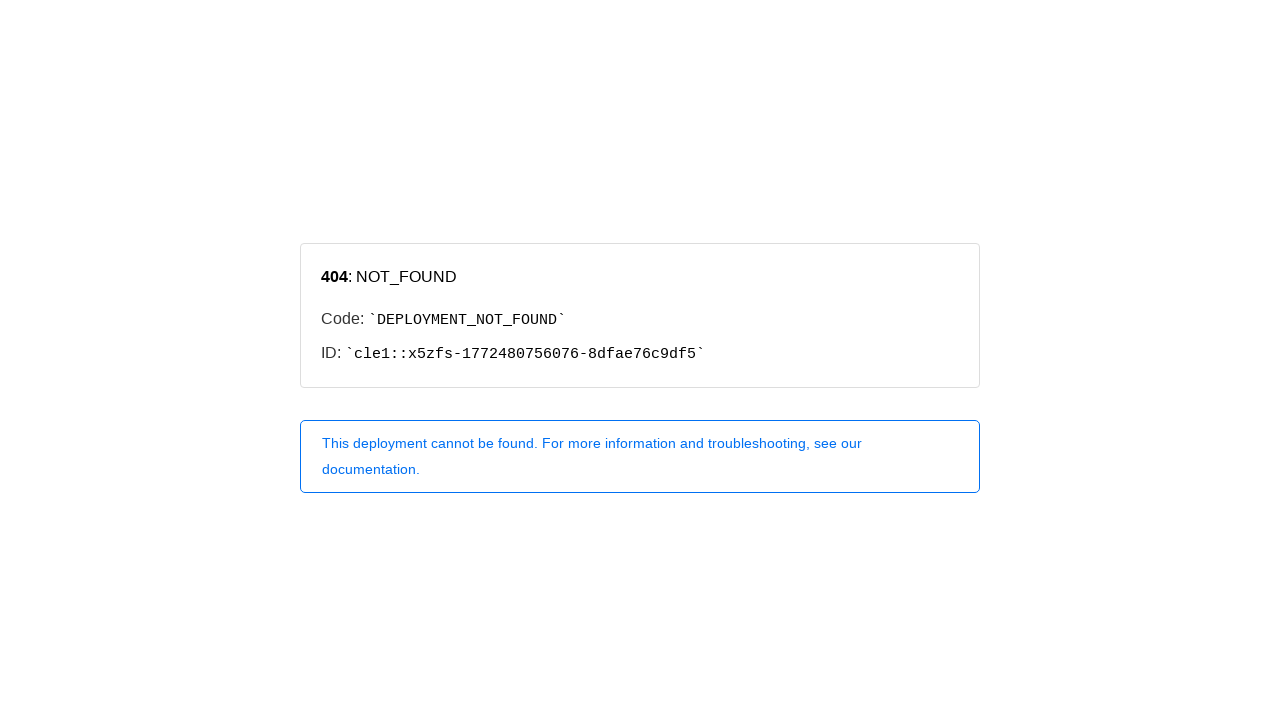